Tests window handling functionality by navigating to a demo page and clicking a button that opens a new window

Starting URL: https://demo.automationtesting.in/Windows.html

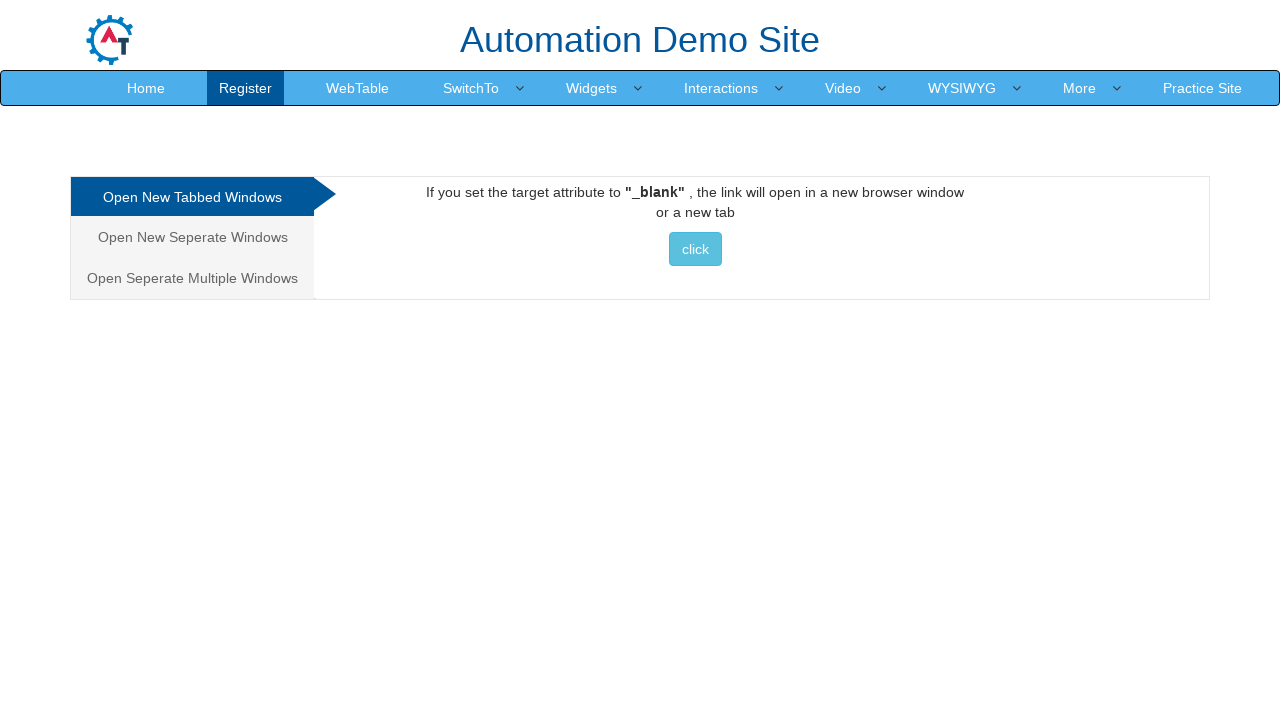

Navigated to Windows demo page
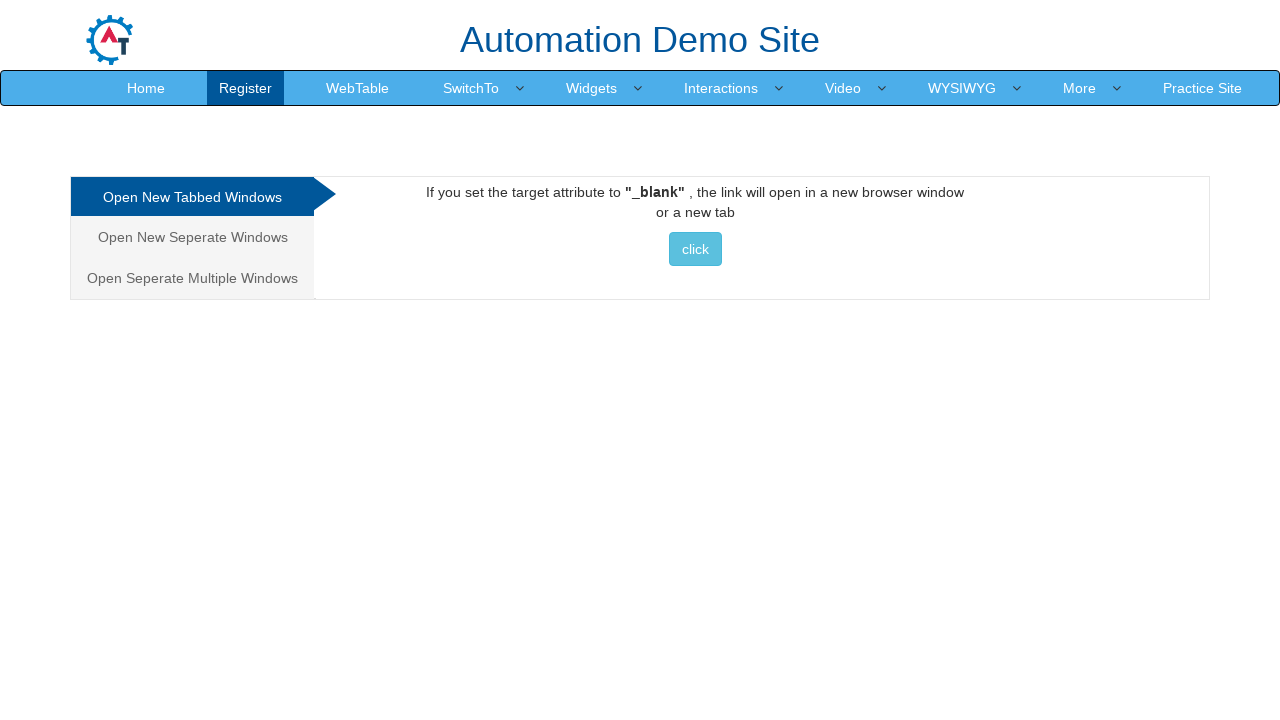

Clicked button to open new window at (695, 249) on xpath=//button[text()='    click   ']
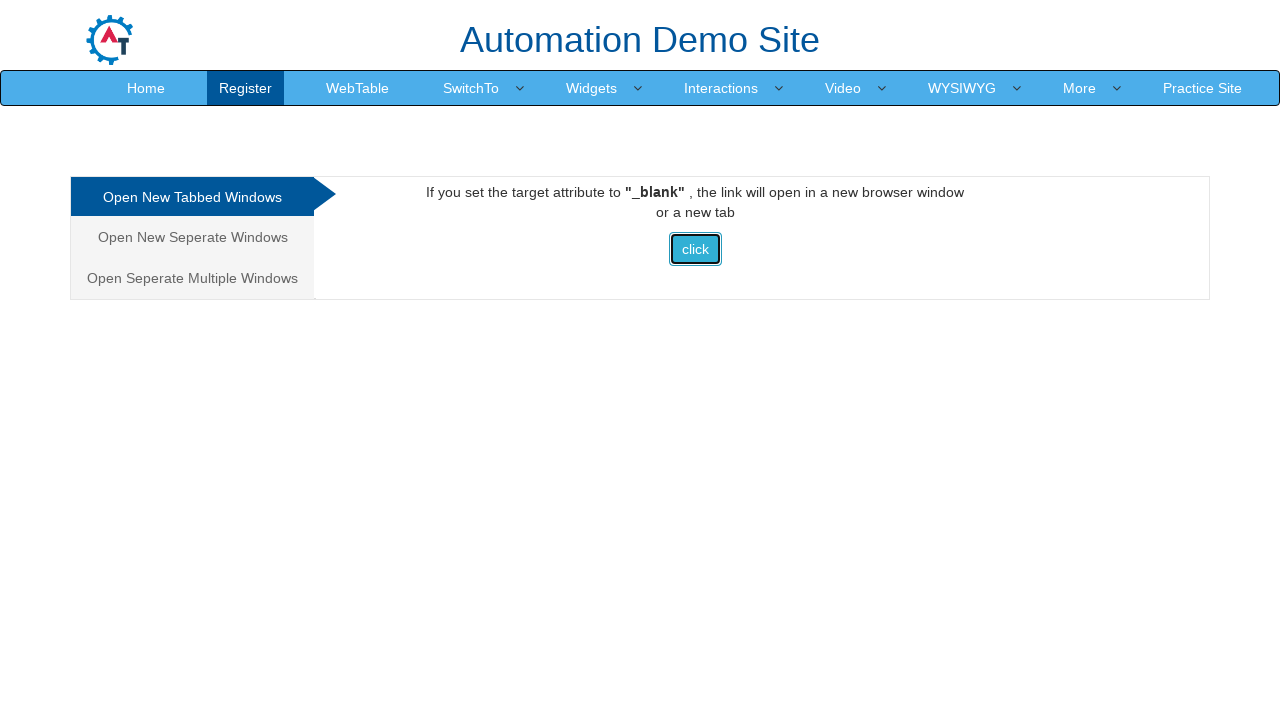

Waited 2 seconds for window action to complete
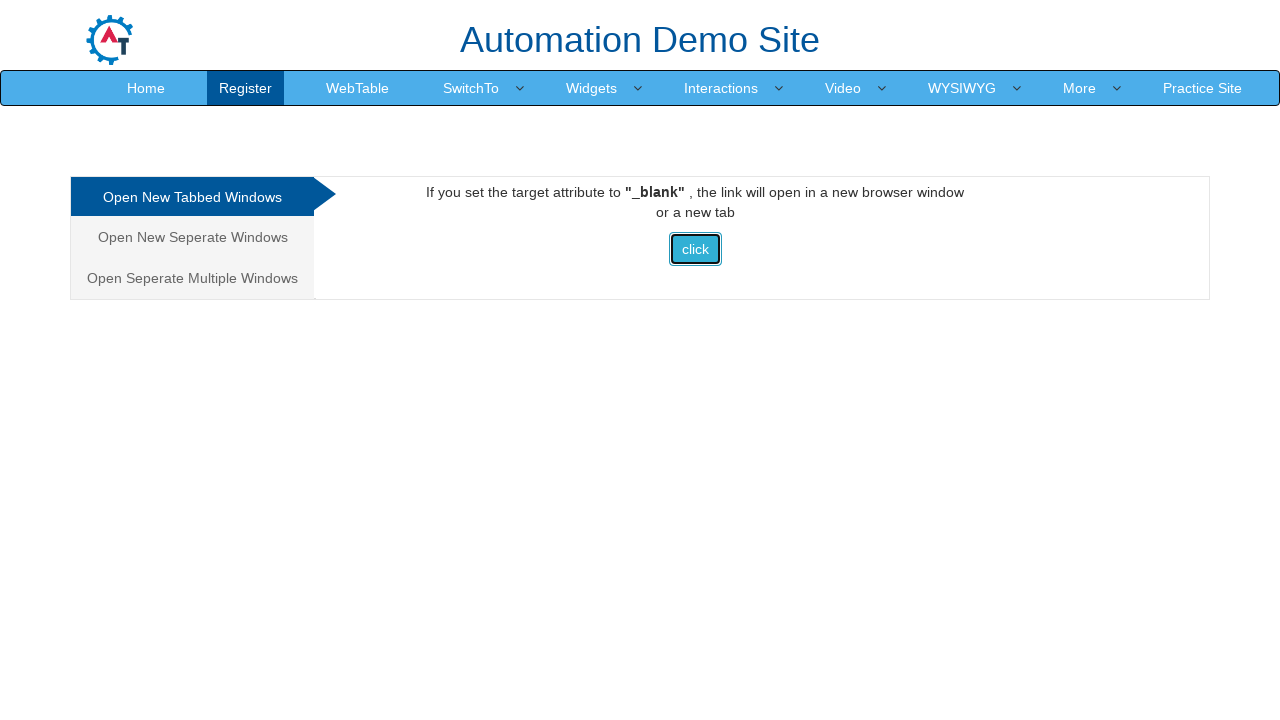

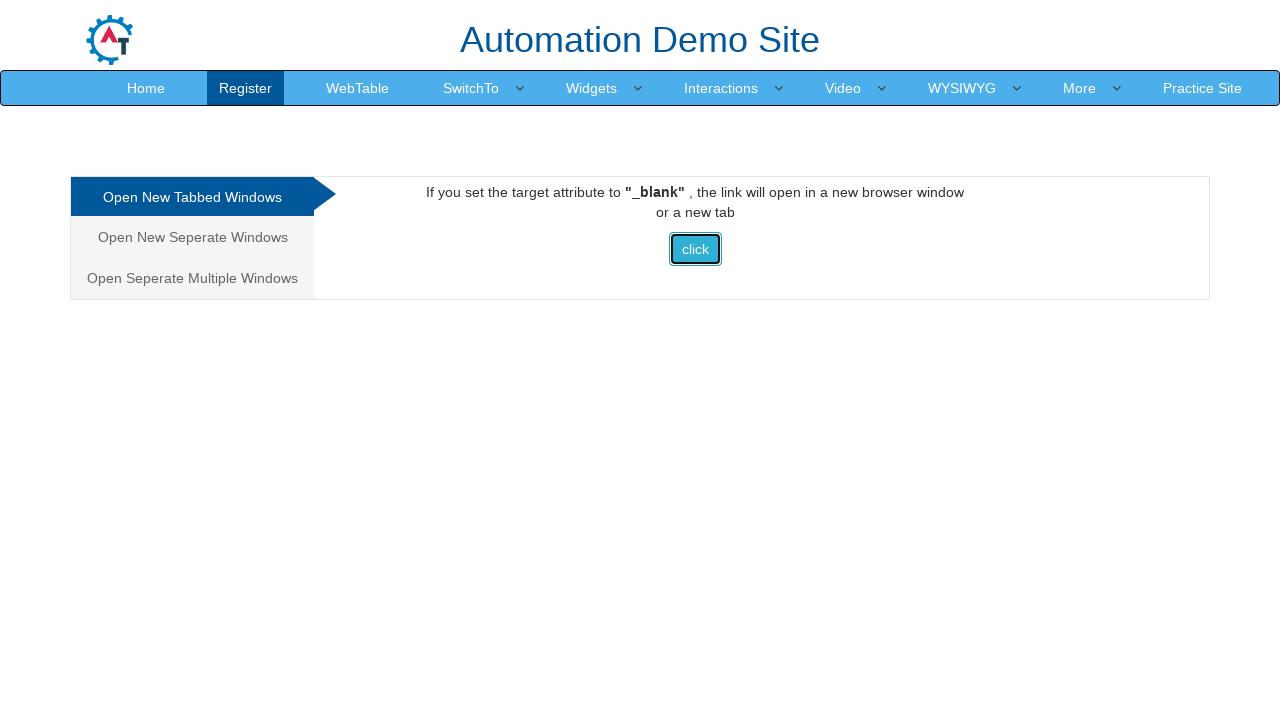